Tests navigation to the About Us page by clicking on the About Us link in the navigation menu on the Campus Connect website.

Starting URL: https://campus-connect-ecru.vercel.app/

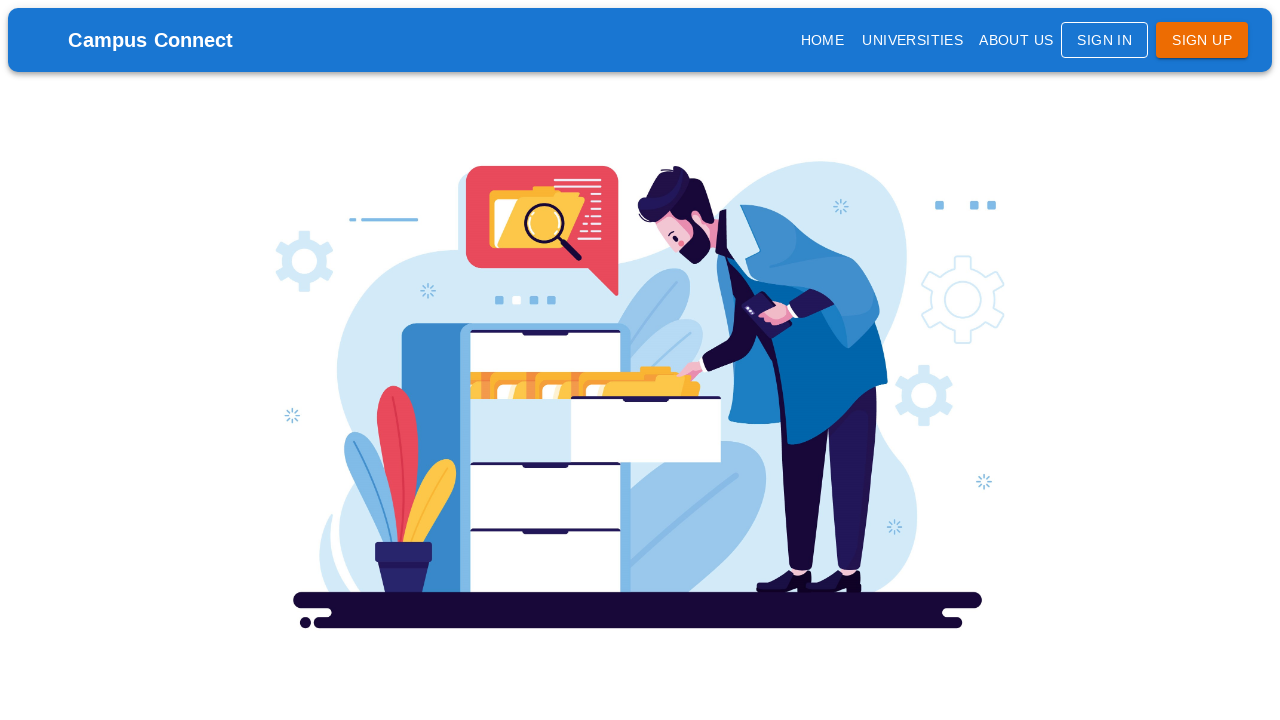

Set viewport size to 1268x652
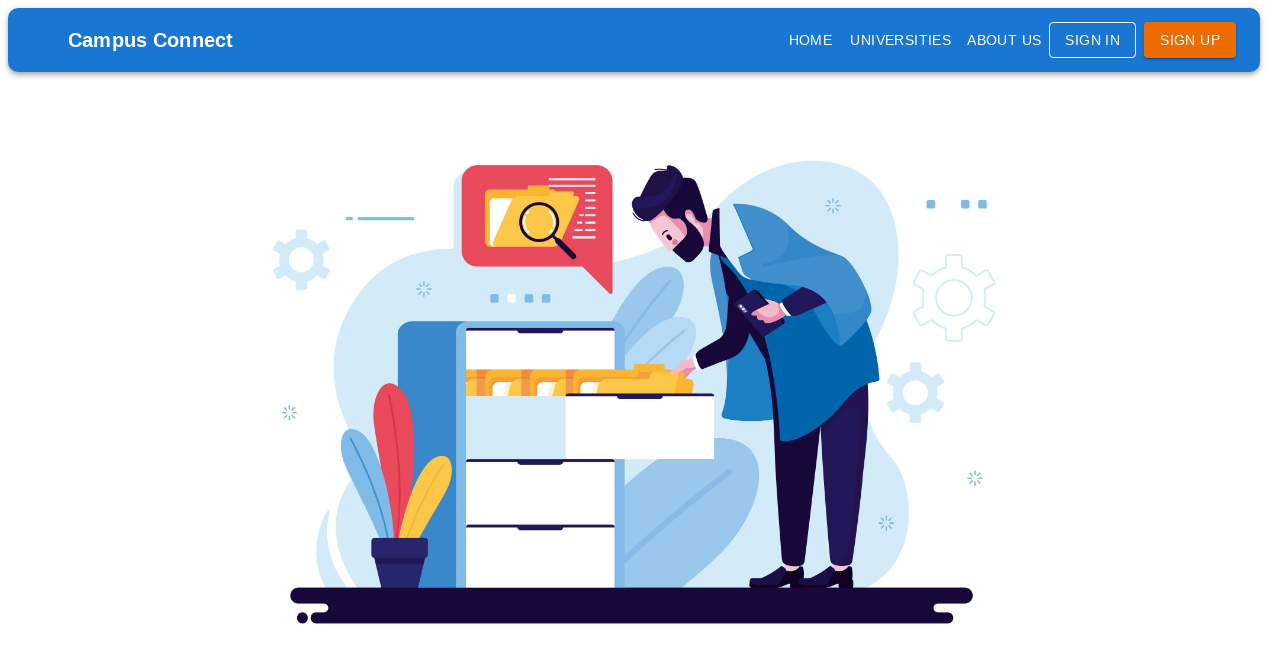

Clicked About Us link in navigation menu at (1004, 40) on a:nth-child(4) > .MuiButtonBase-root
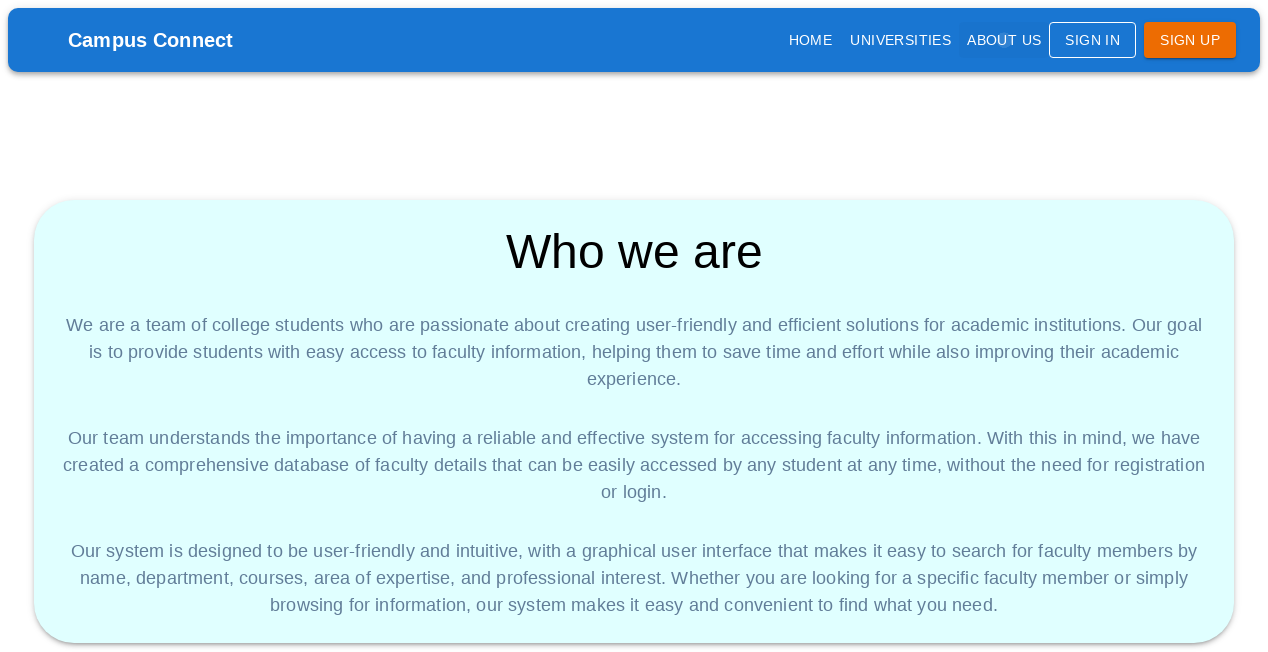

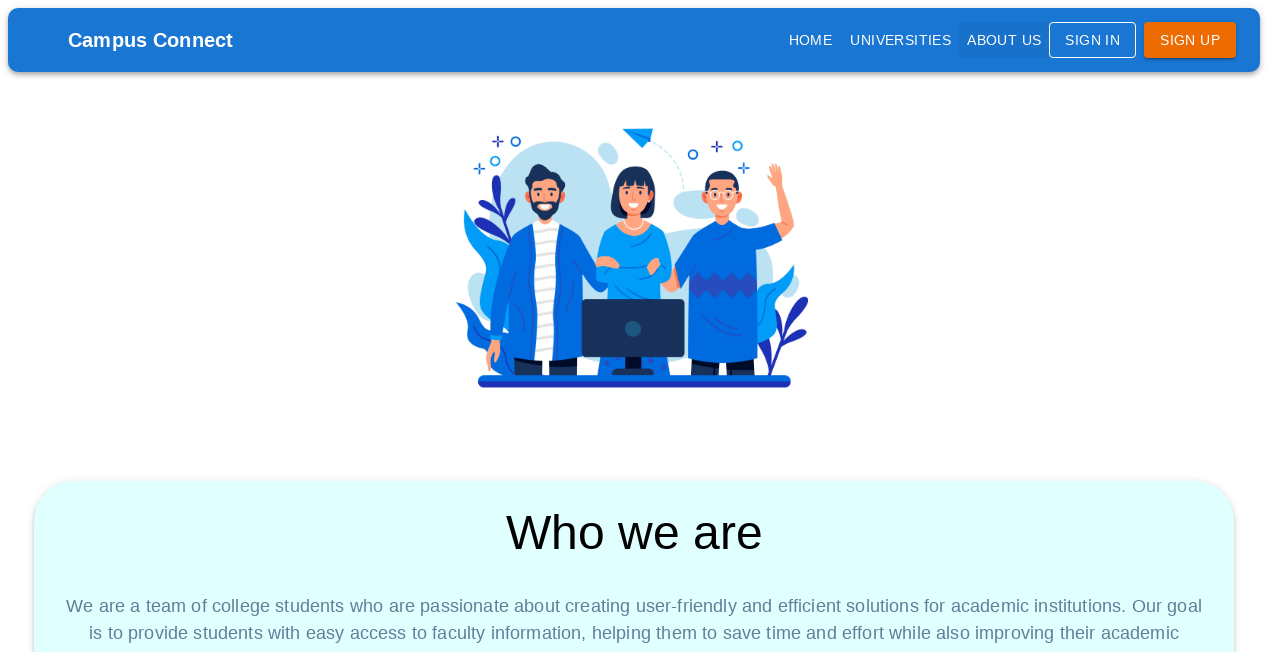